Tests dropdown functionality on an application form by accessing a course selection dropdown and verifying its options are available

Starting URL: https://mimitmalout.ac.in/ApplyNow.aspx

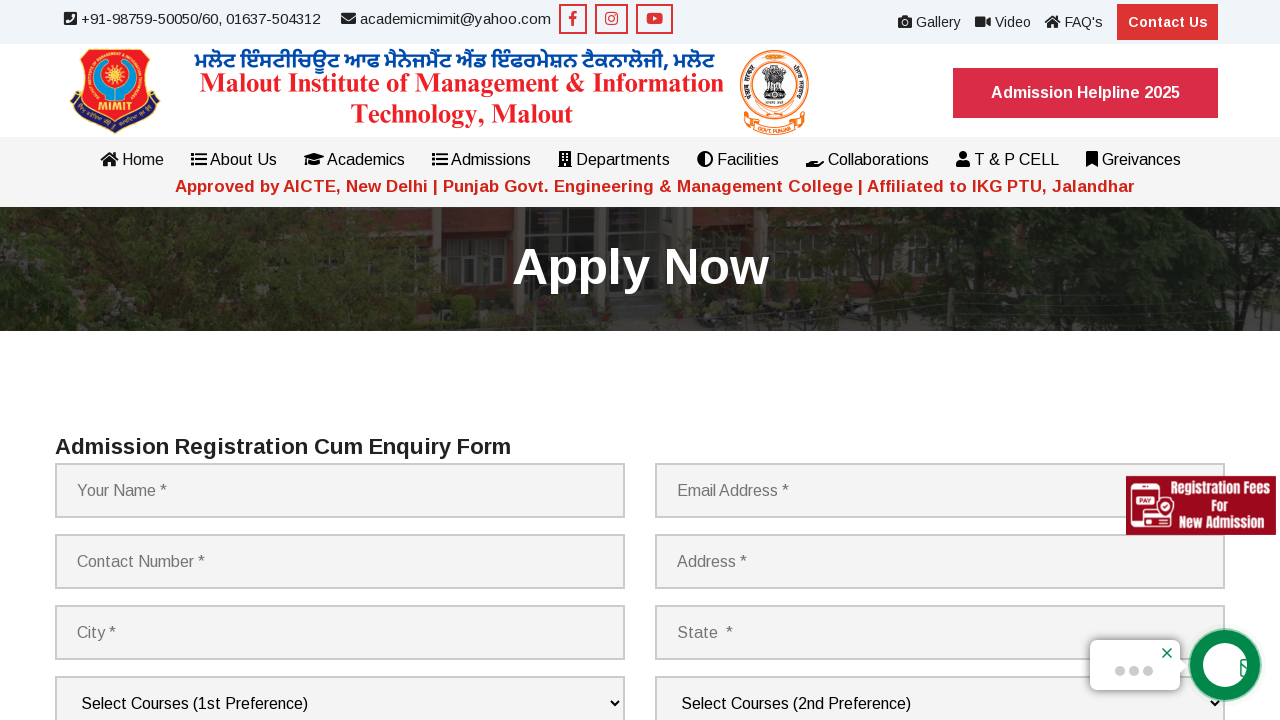

Page loaded with networkidle state
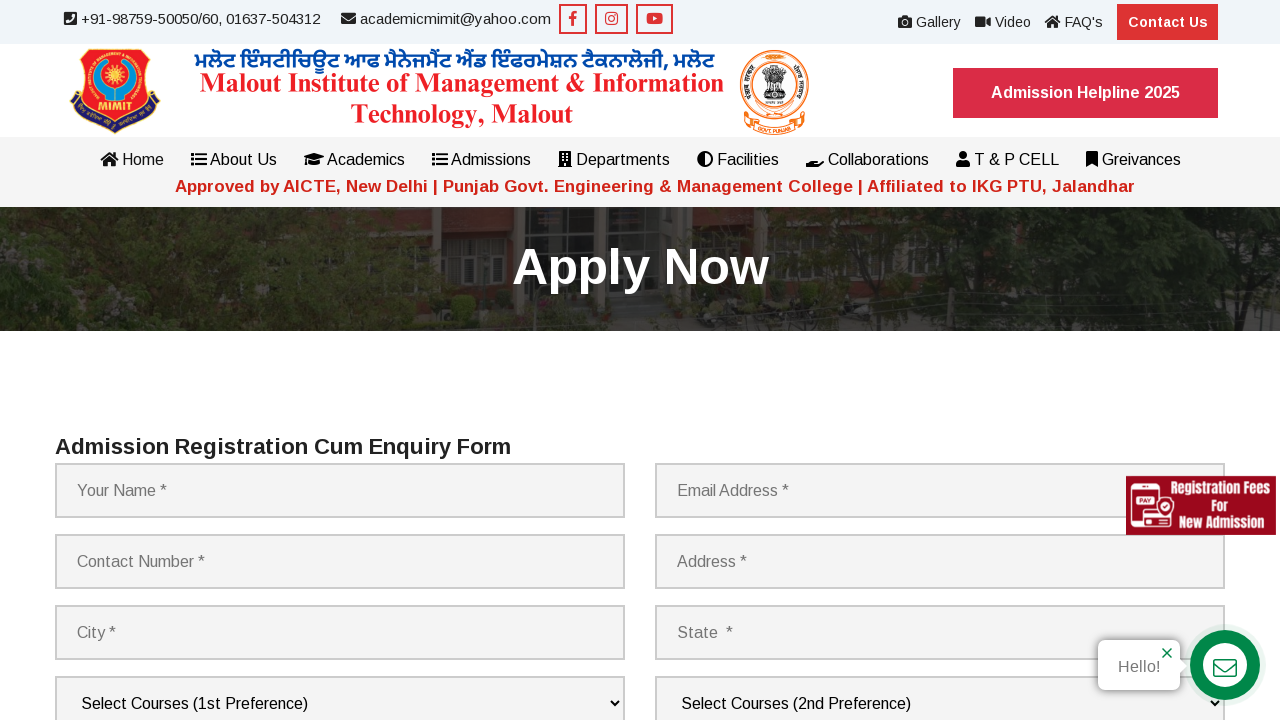

Course selection dropdown element is now available
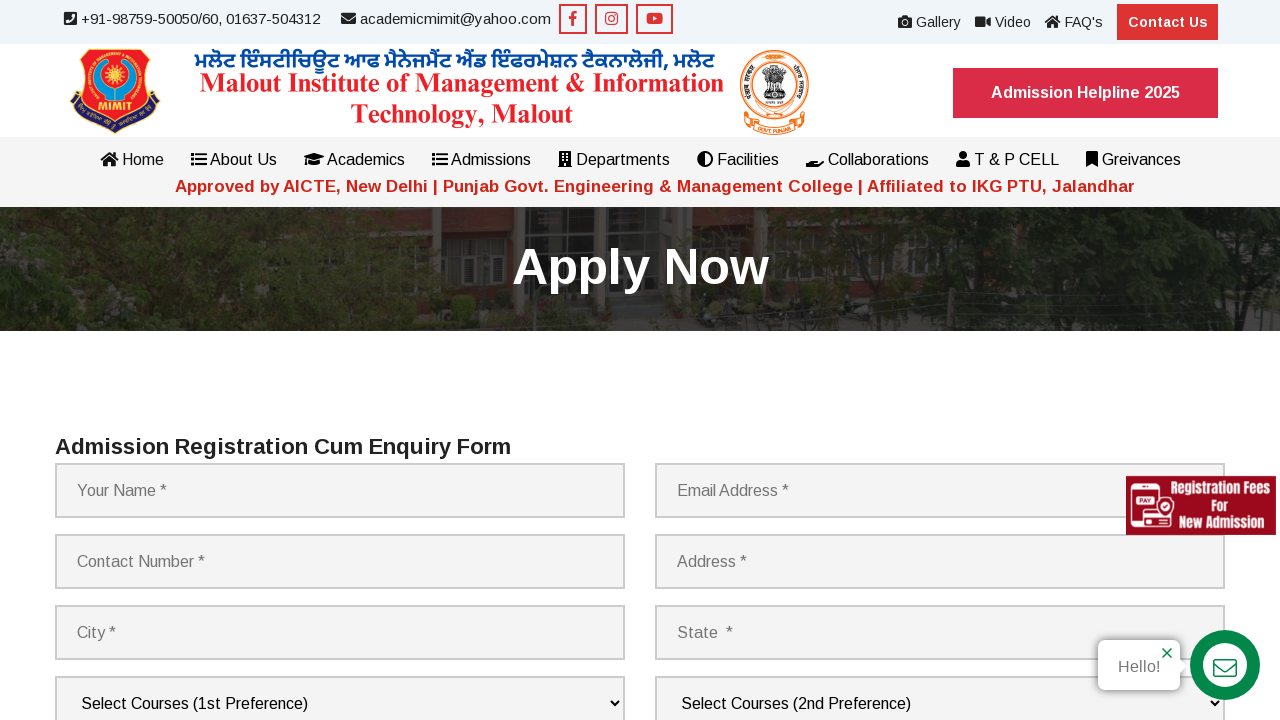

Clicked on the course dropdown to verify interactivity at (340, 692) on select[name='ctl00$ContentPlaceHolder1$ddlcrse']
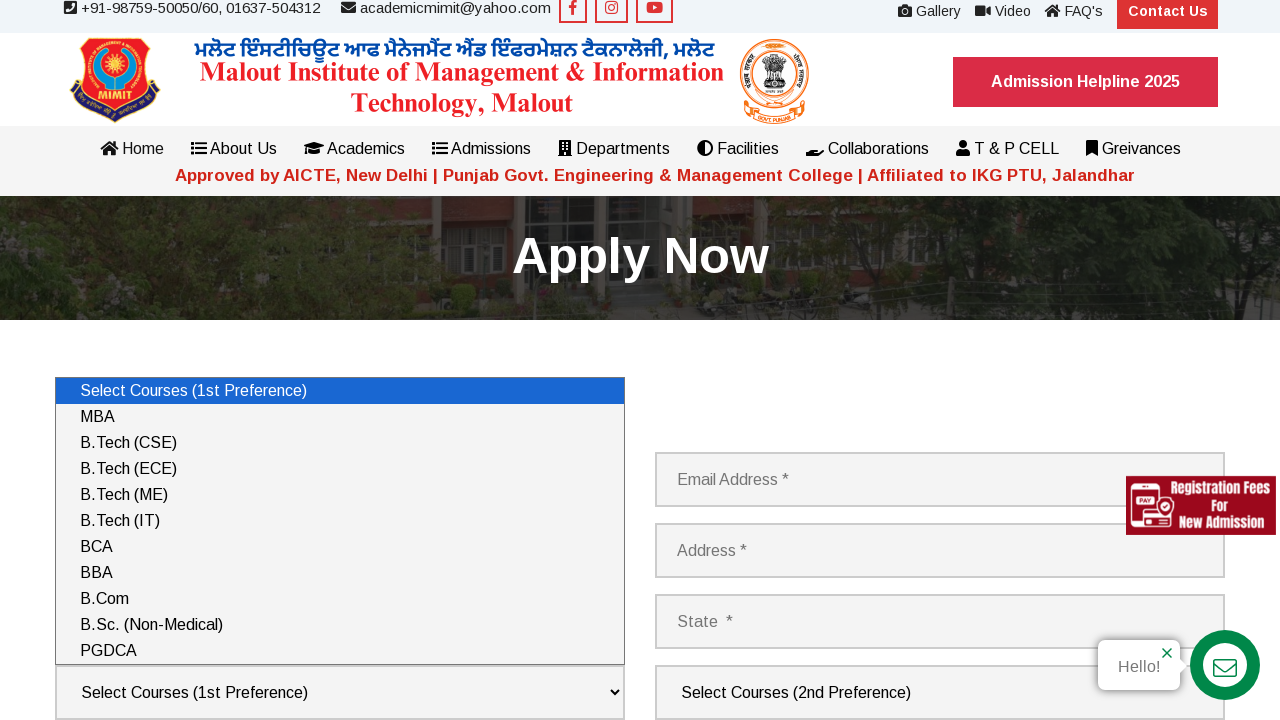

Selected a course option from the dropdown at index 1 on select[name='ctl00$ContentPlaceHolder1$ddlcrse']
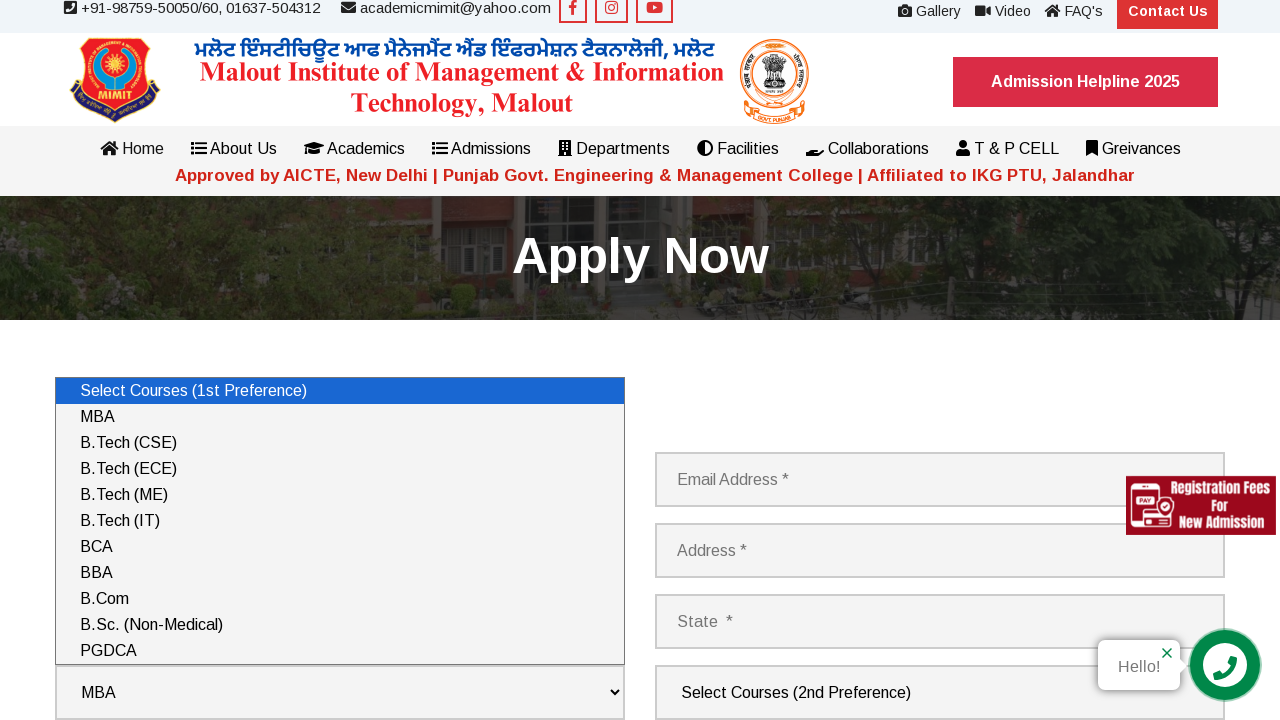

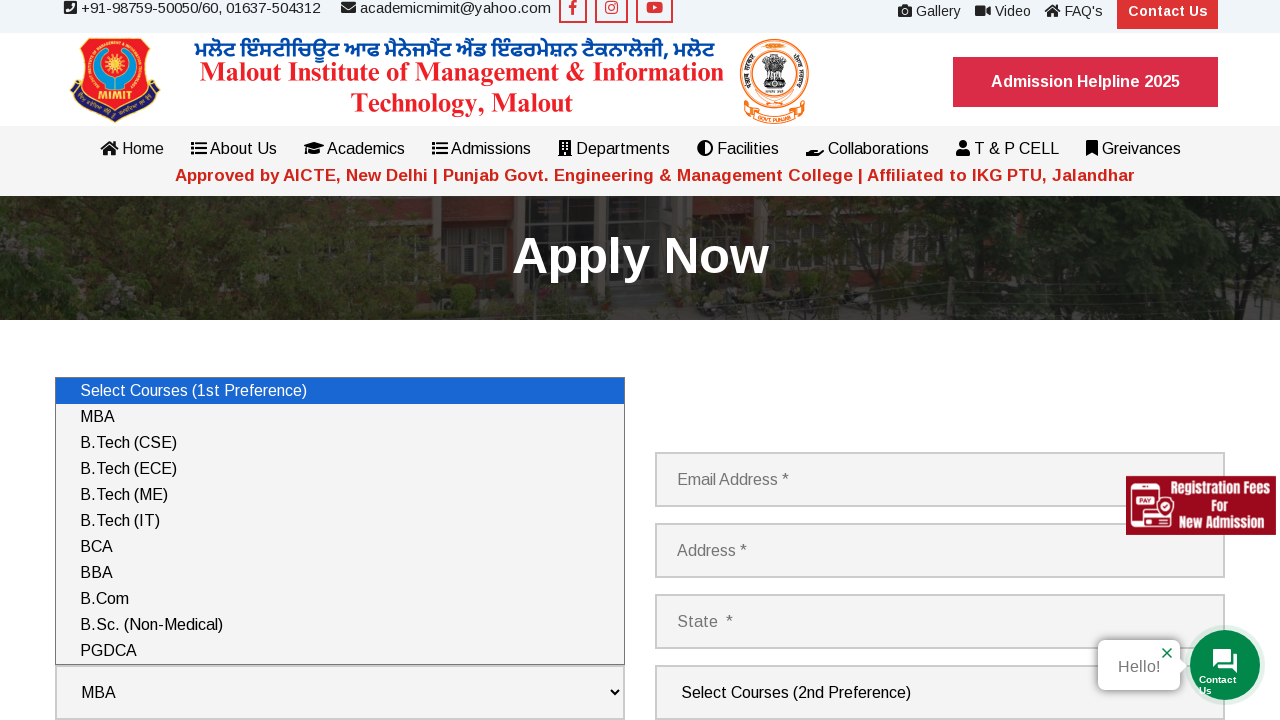